Tests the vegetable shopping functionality by searching for products containing "ca", finding Cashews in the results, adding it to cart, and clicking the cart icon

Starting URL: https://rahulshettyacademy.com/seleniumPractise/#/

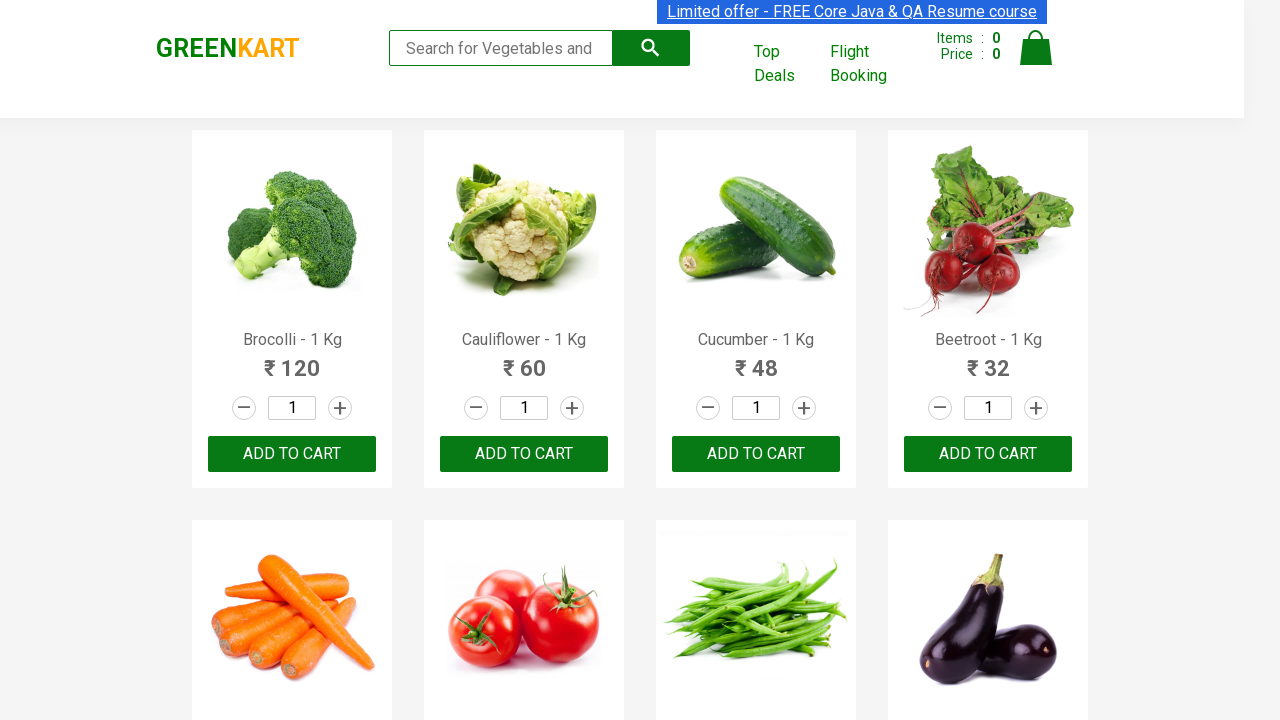

Filled search box with 'ca' to search for vegetables on .search-keyword
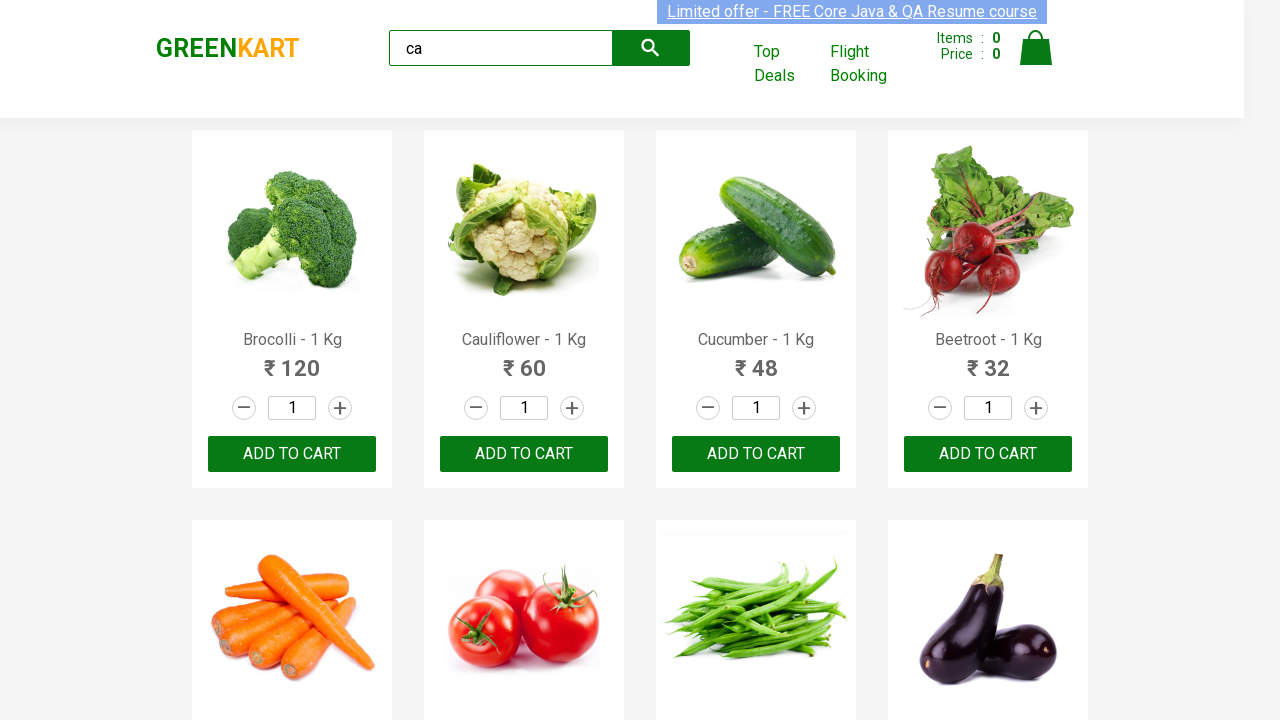

Waited 2 seconds for search results to load
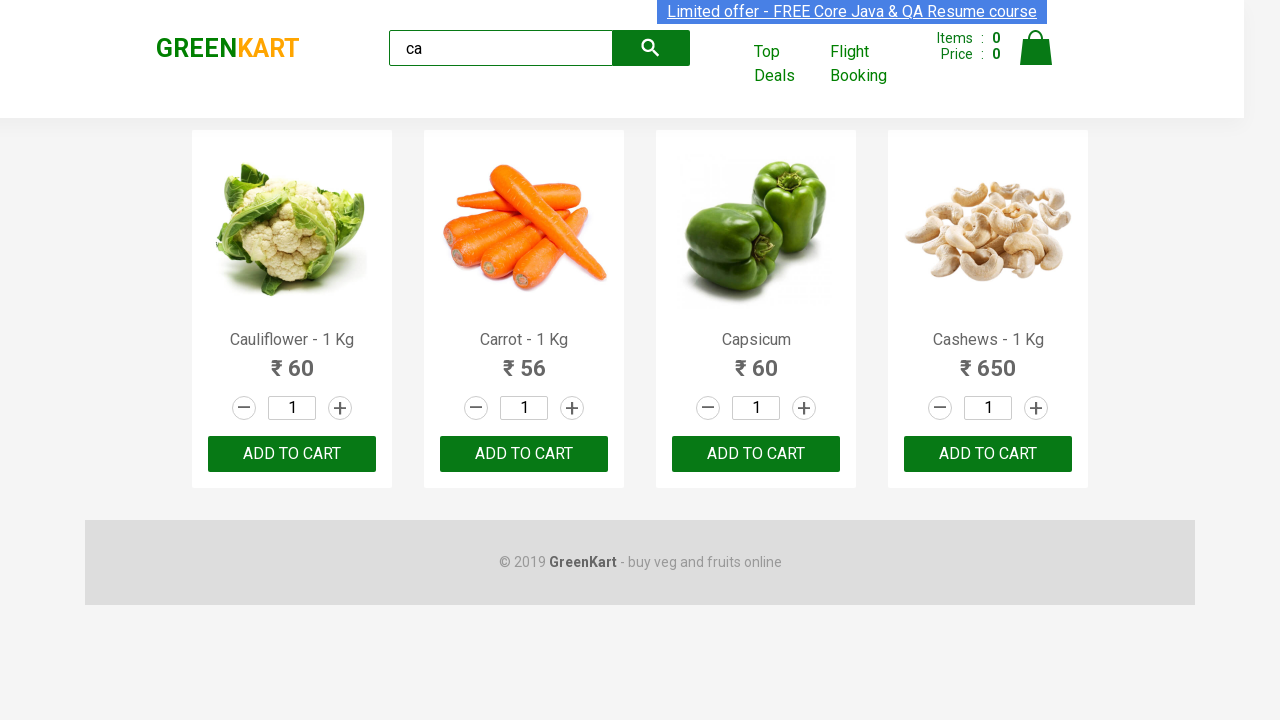

Located all product elements on the page
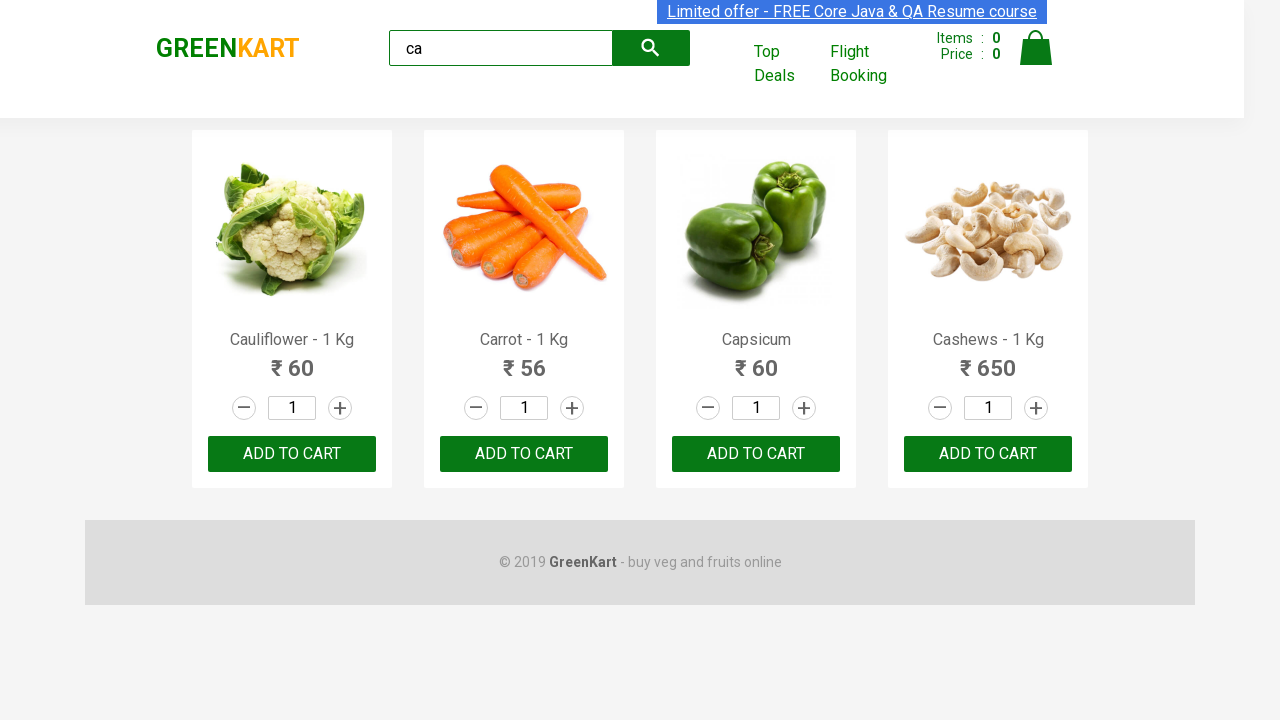

Retrieved product name: Cauliflower - 1 Kg
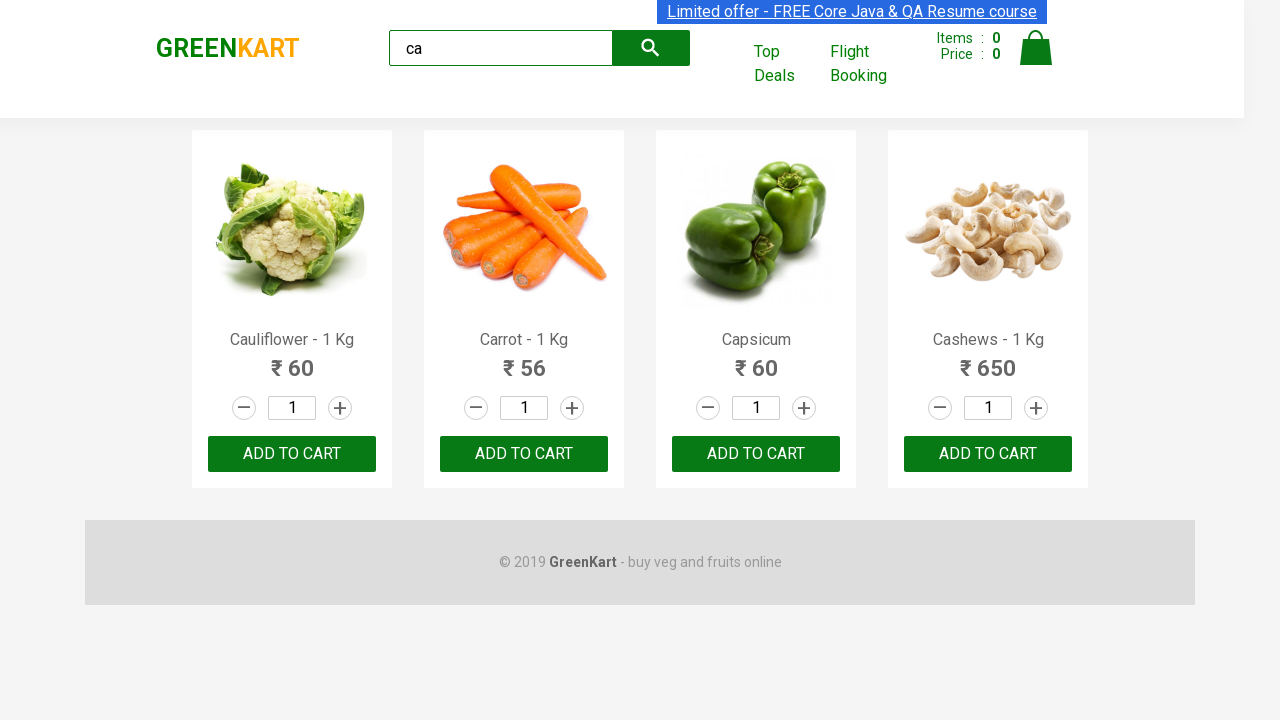

Retrieved product name: Carrot - 1 Kg
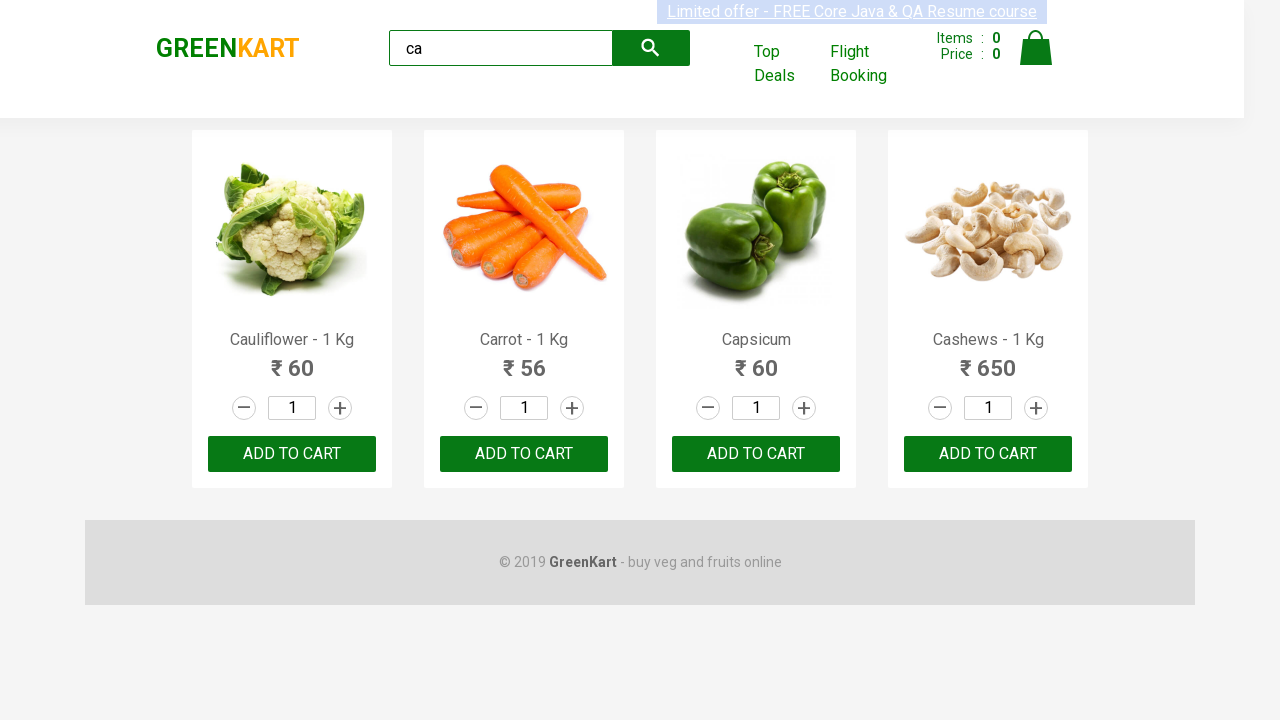

Retrieved product name: Capsicum
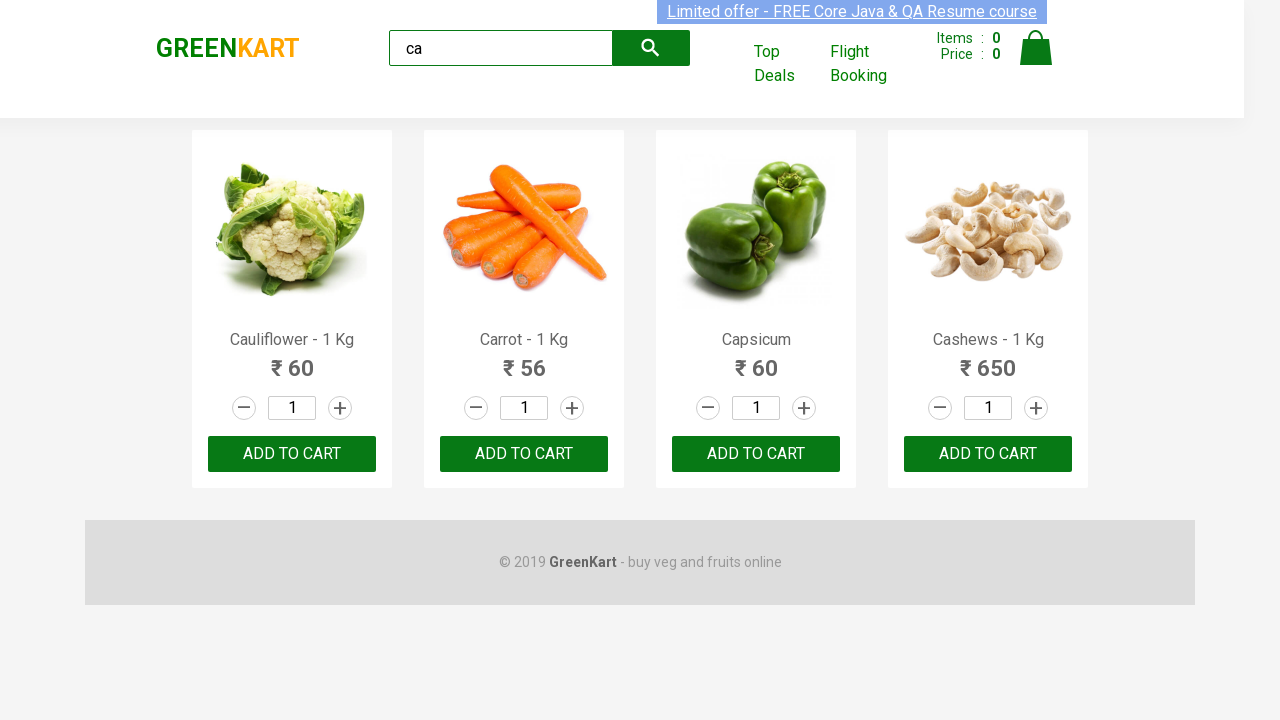

Retrieved product name: Cashews - 1 Kg
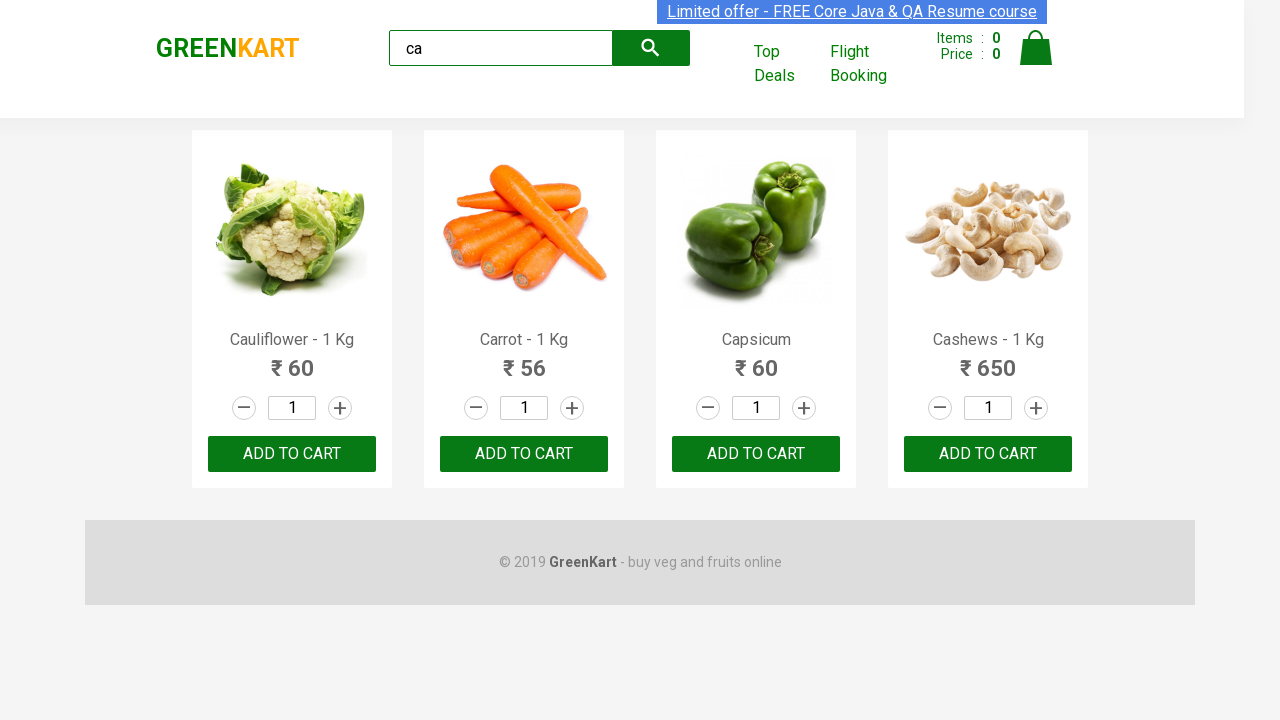

Found Cashews product and clicked Add to Cart button at (988, 454) on .products .product >> nth=3 >> button
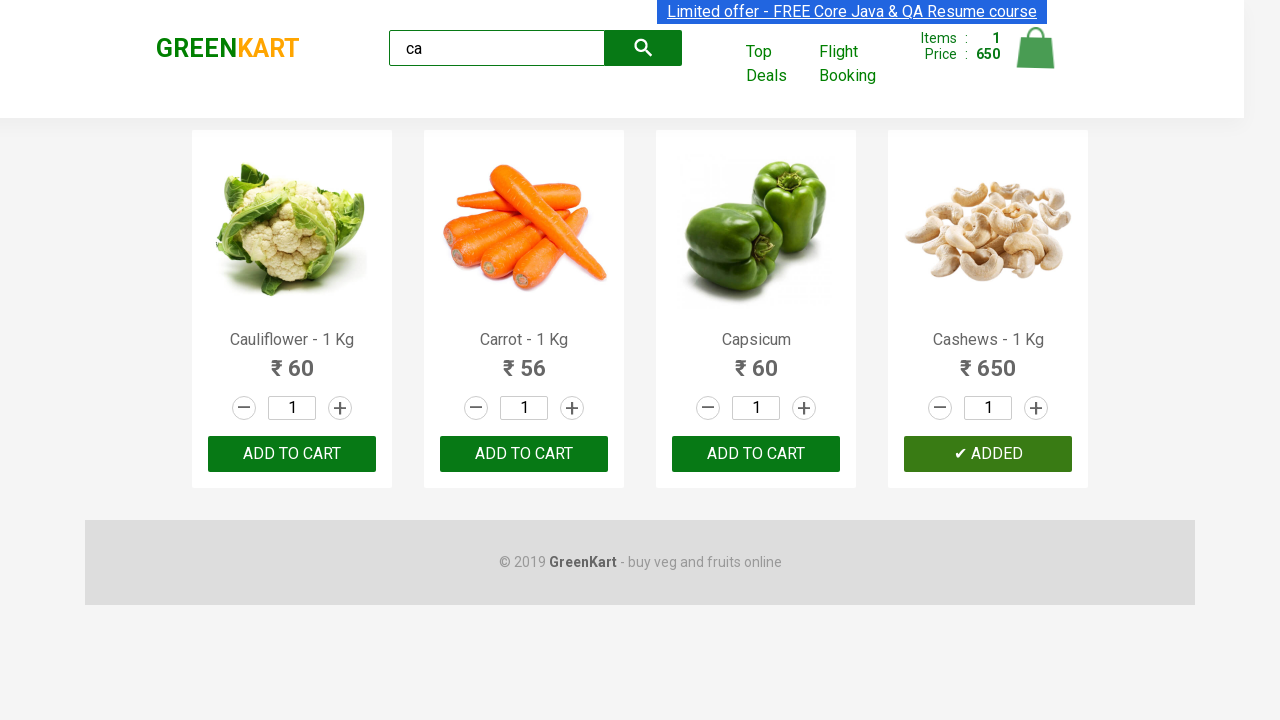

Clicked on cart icon to view shopping cart at (1036, 48) on .cart-icon > img
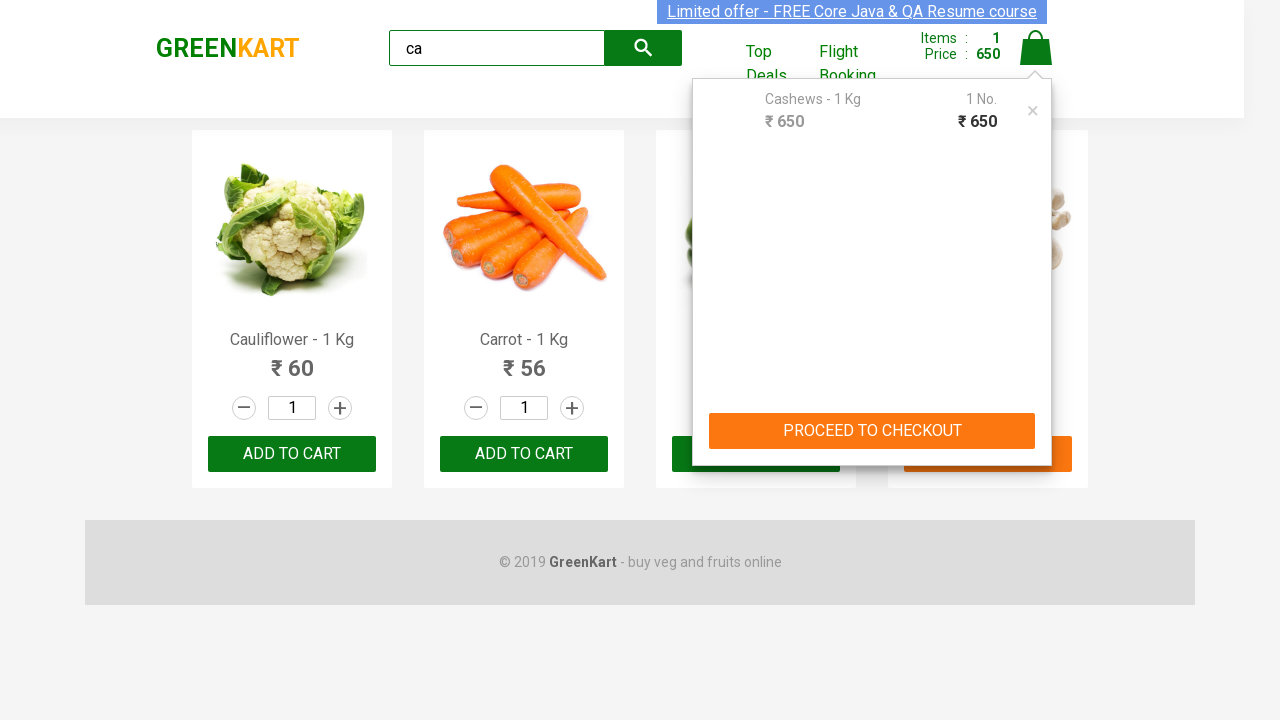

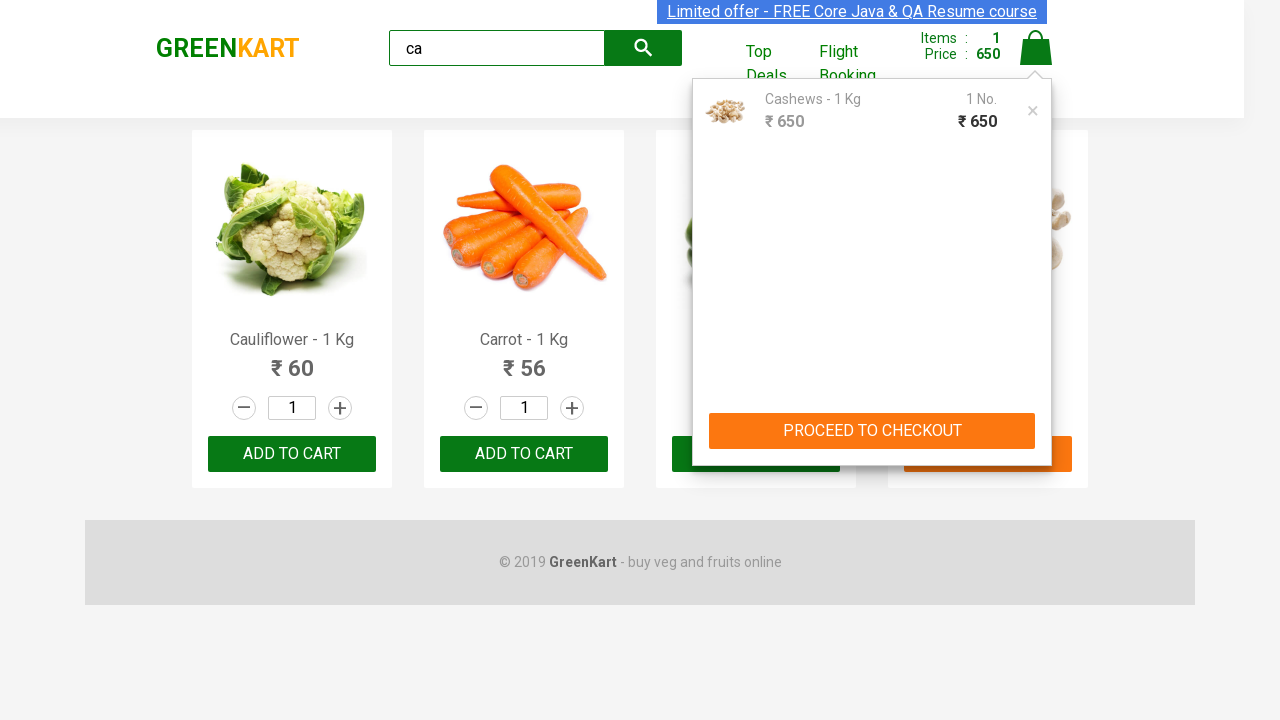